Tests JavaScript Prompt dialog handling by clicking a button that triggers a prompt, entering text, and accepting it

Starting URL: https://the-internet.herokuapp.com/javascript_alerts

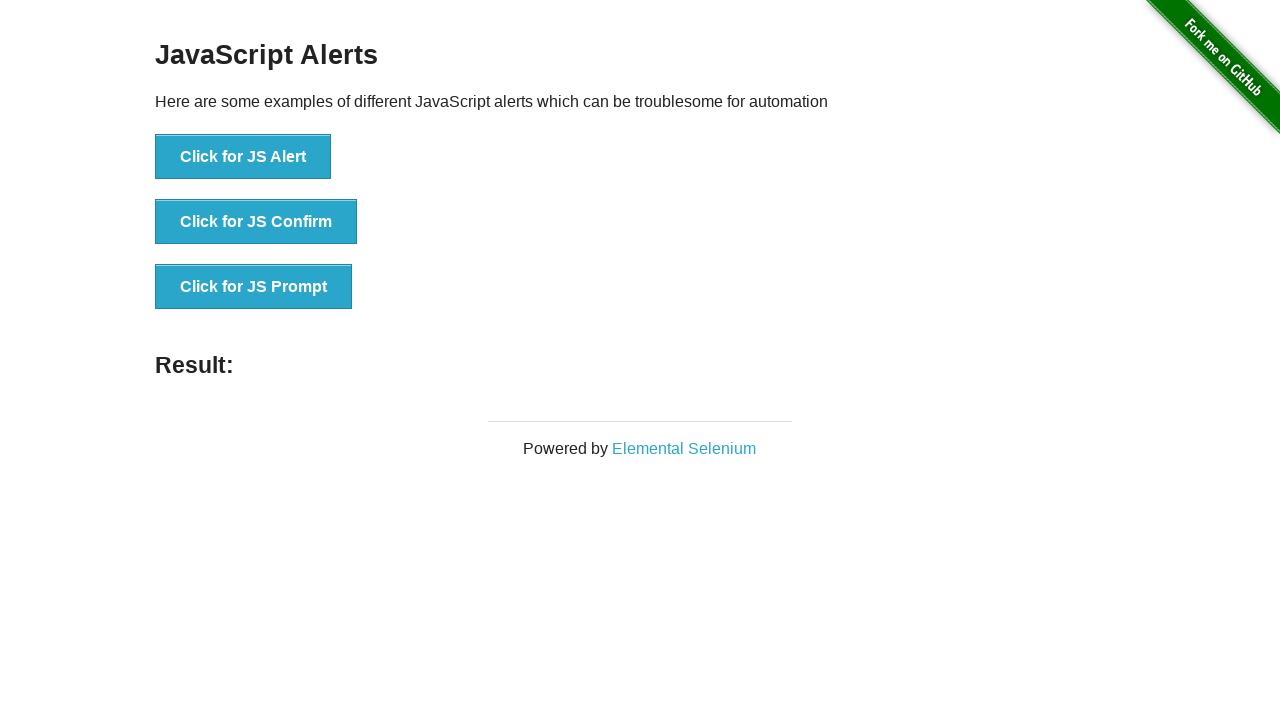

Set up dialog handler to accept prompt with text 'Hello Playwright Test'
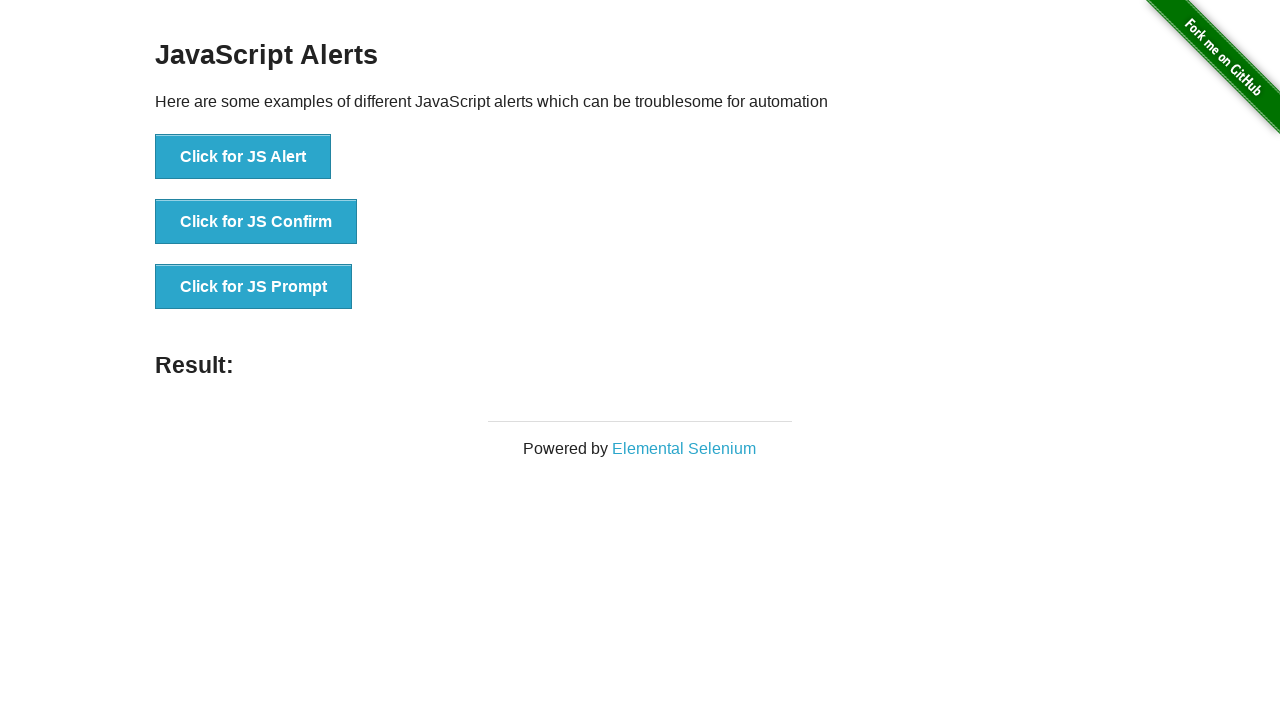

Clicked button to trigger JavaScript prompt dialog at (254, 287) on button[onclick='jsPrompt()']
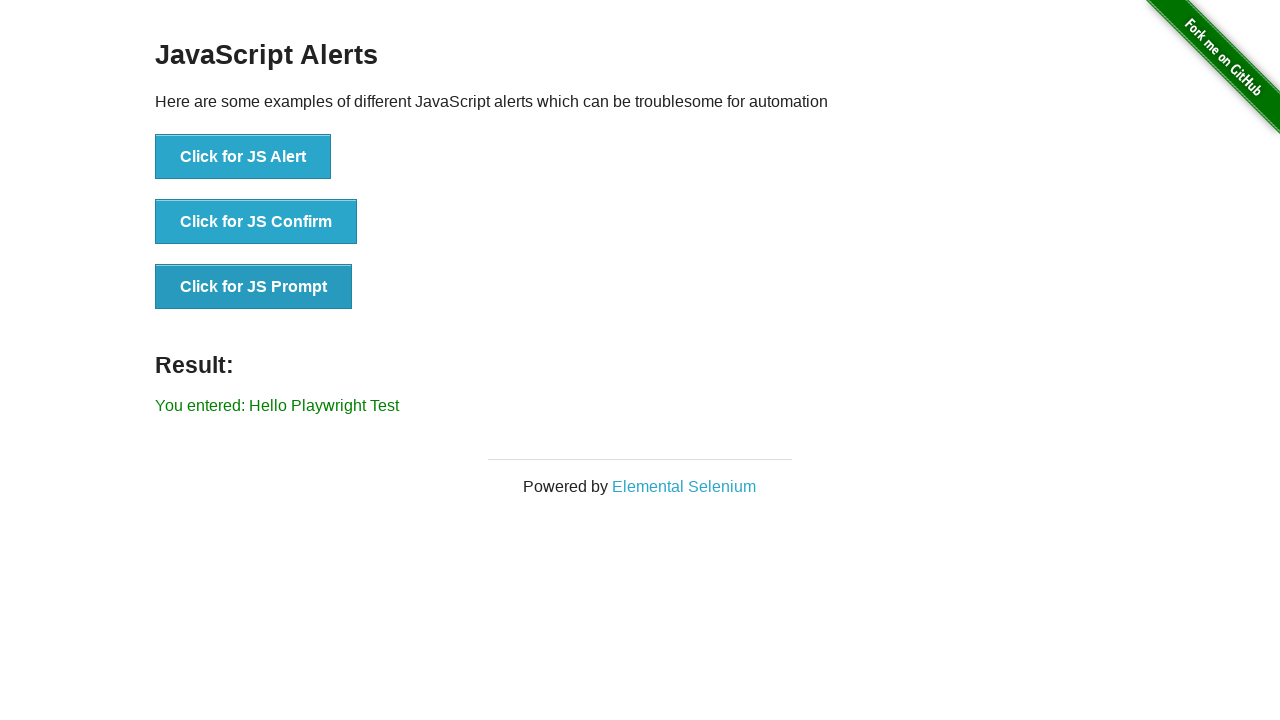

Prompt result element loaded after accepting dialog
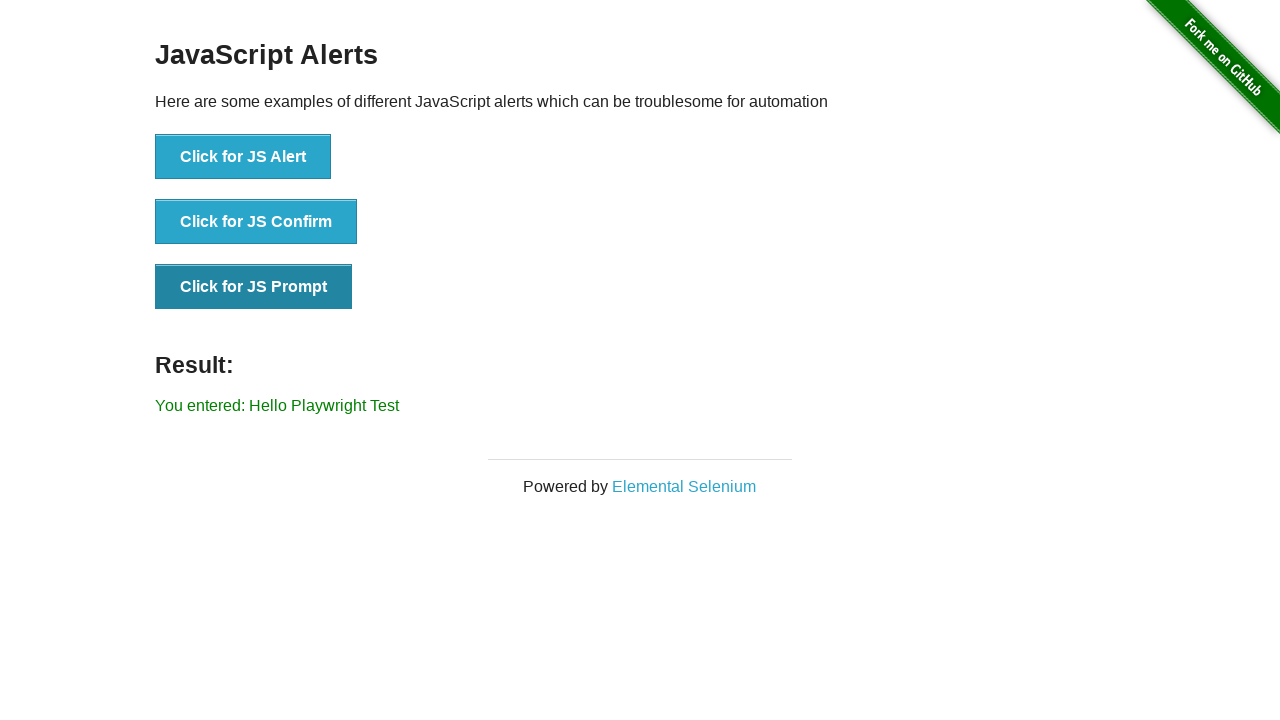

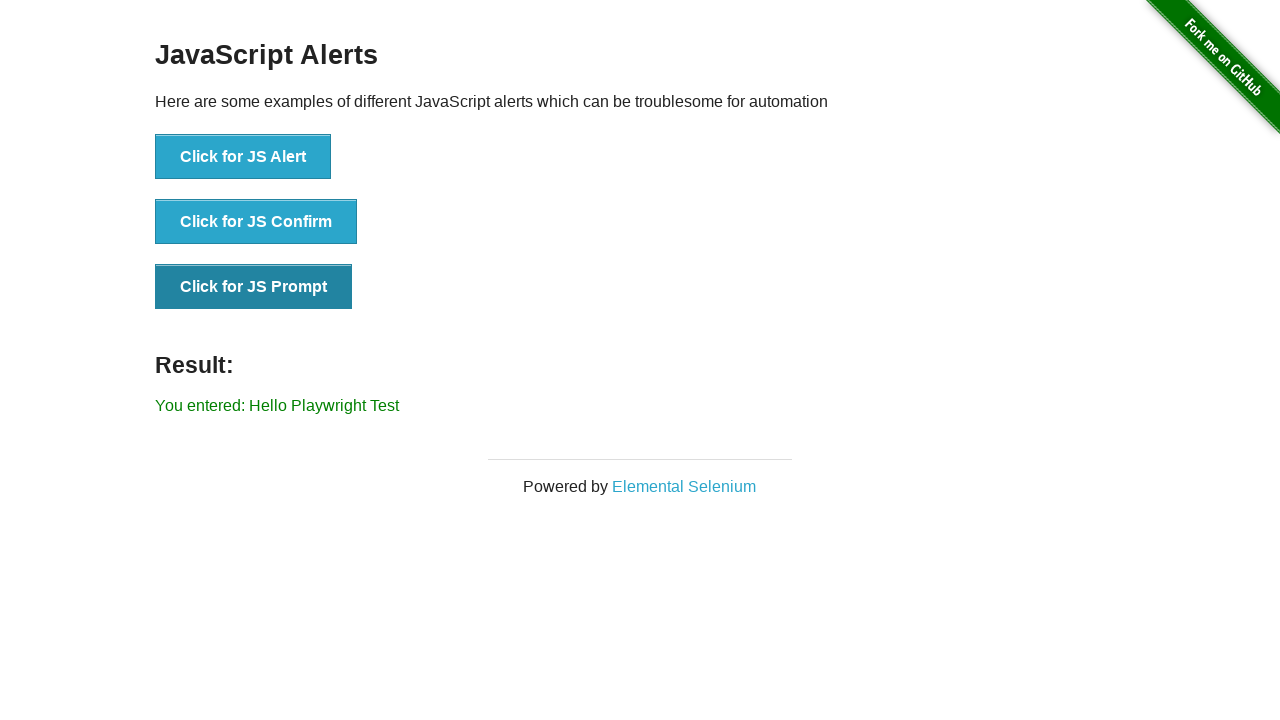